Tests dropdown selection functionality by selecting countries from a dropdown menu using different approaches

Starting URL: https://leafground.com/select.xhtml

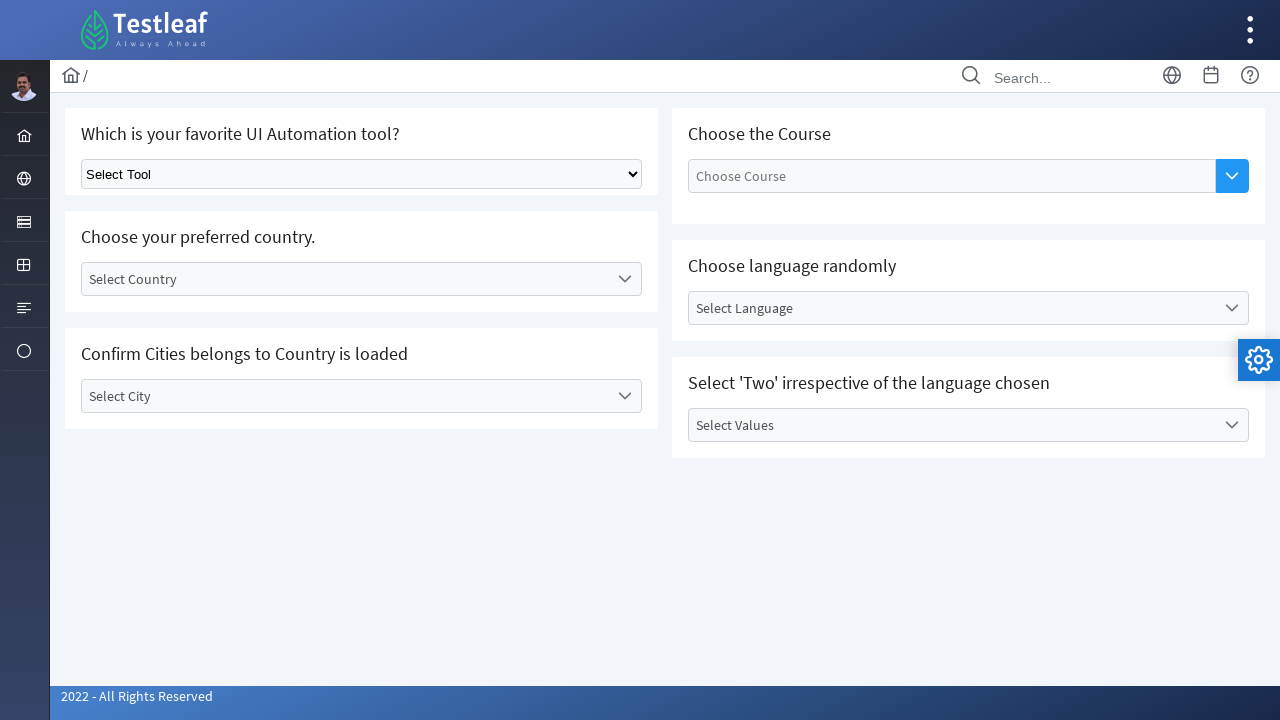

Clicked on country dropdown to open it at (624, 279) on xpath=//*[@id='j_idt87:country']//div[starts-with(@class,'ui-selectonemenu-trigg
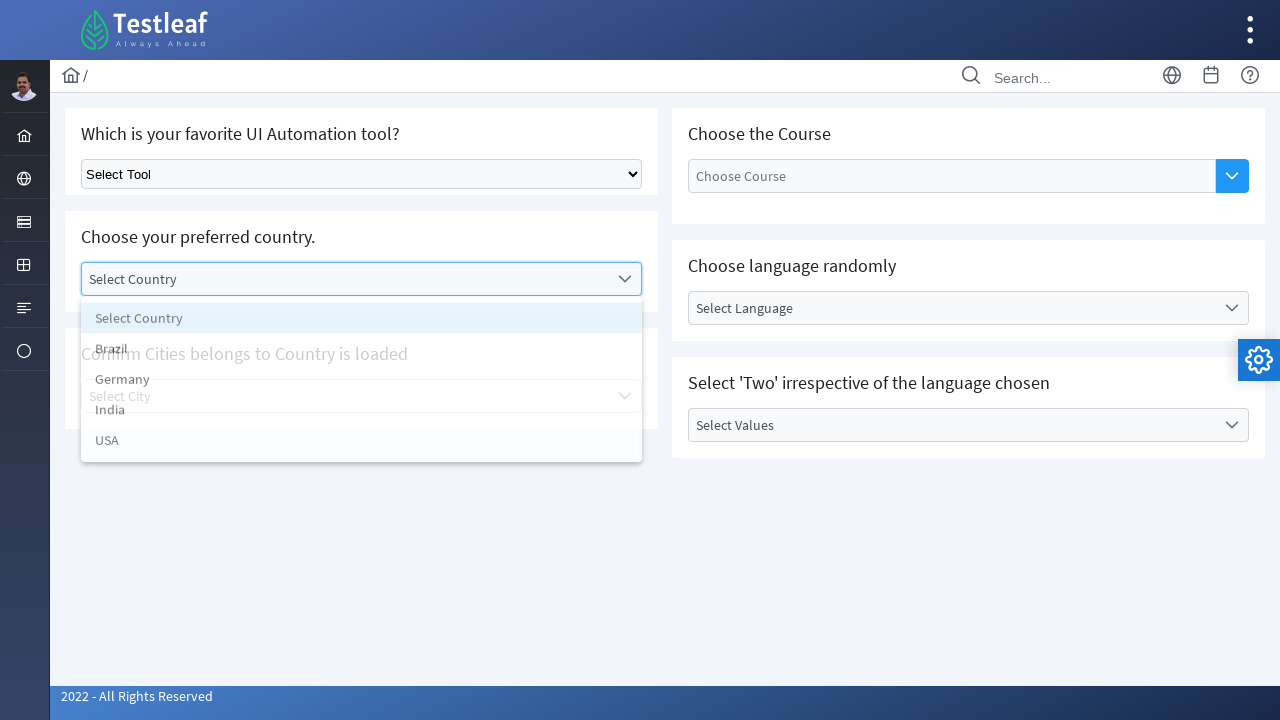

Dropdown items became visible
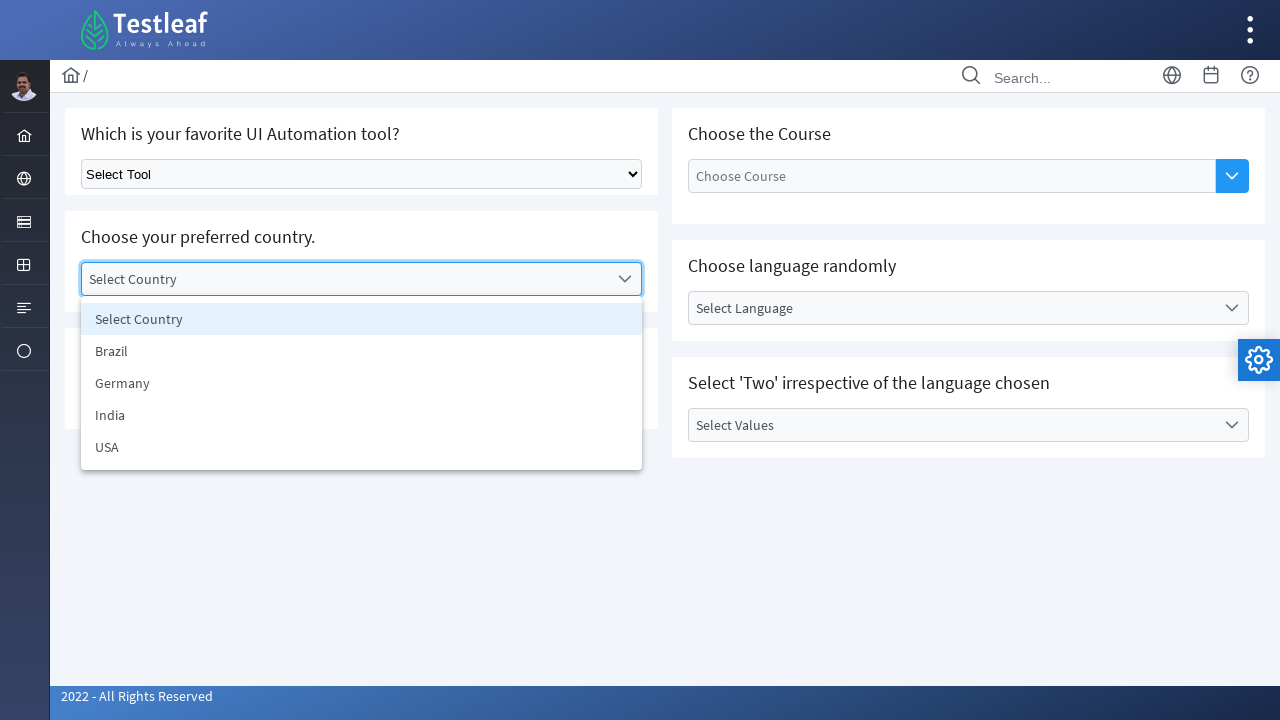

Retrieved 5 country options from dropdown
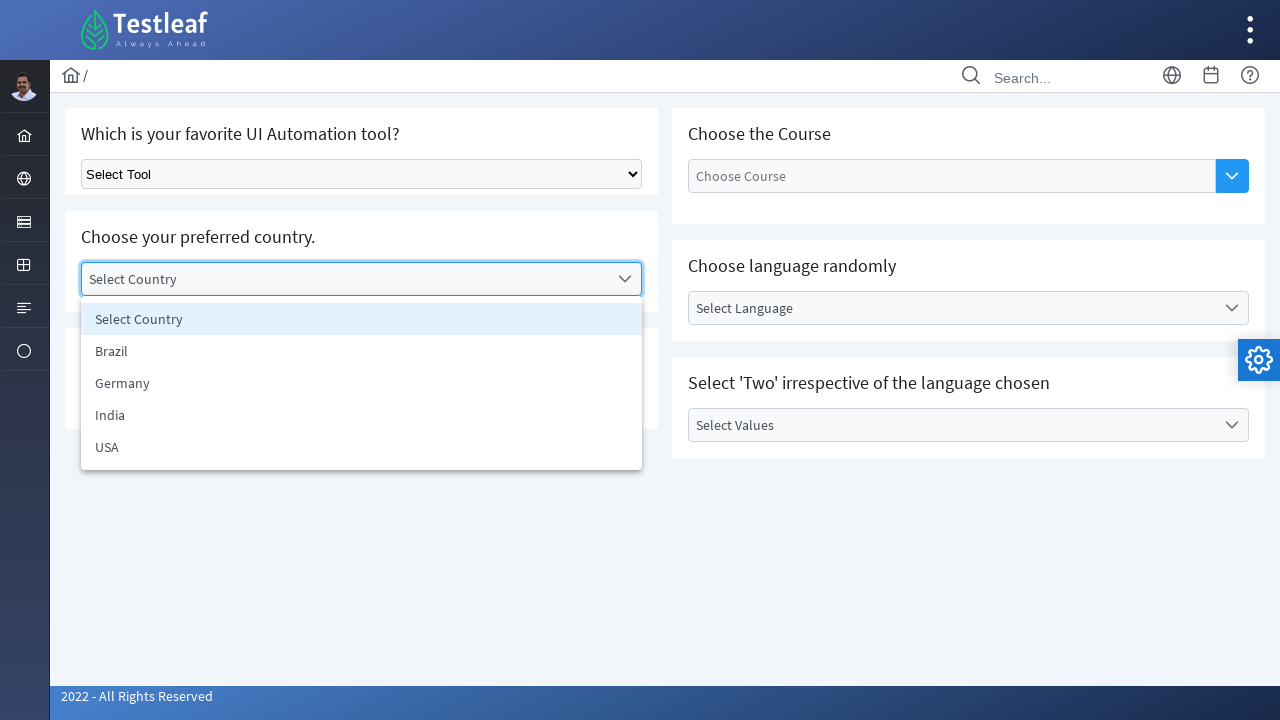

Selected 'India' from dropdown using index-based approach at (362, 415) on //*[@id='j_idt87:country_items']//li[4]
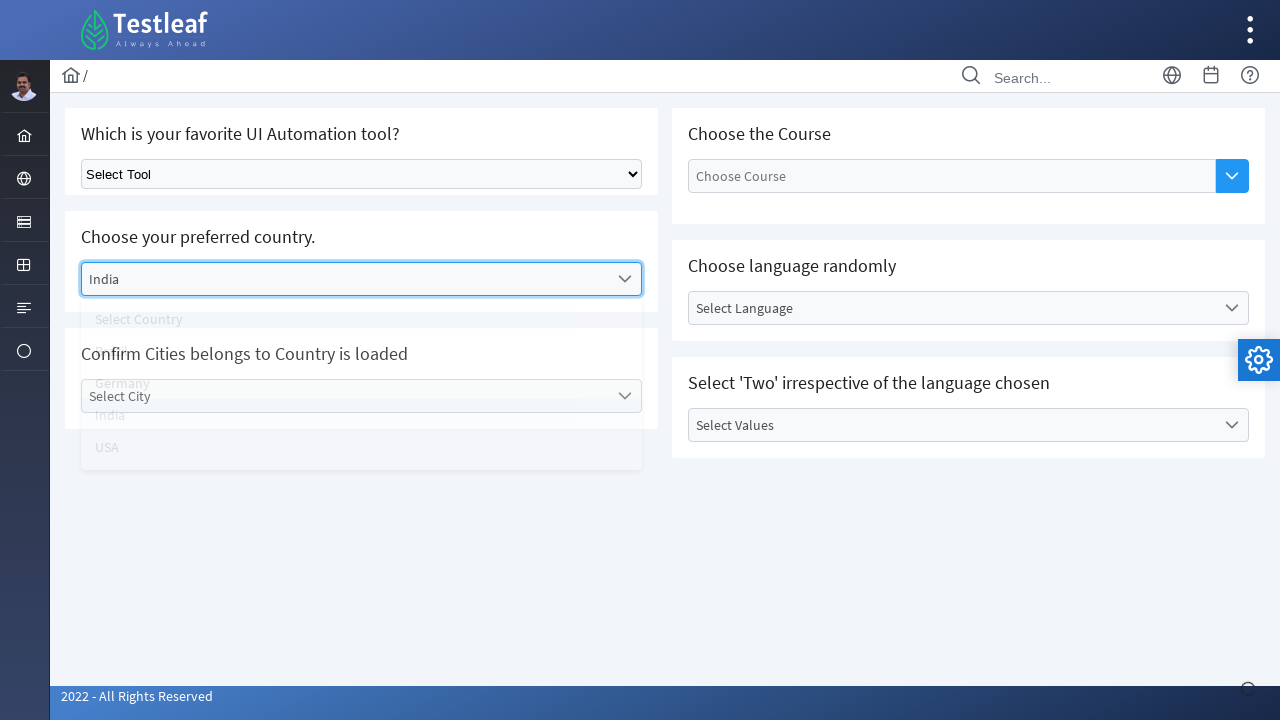

Waited 2 seconds for India selection to process
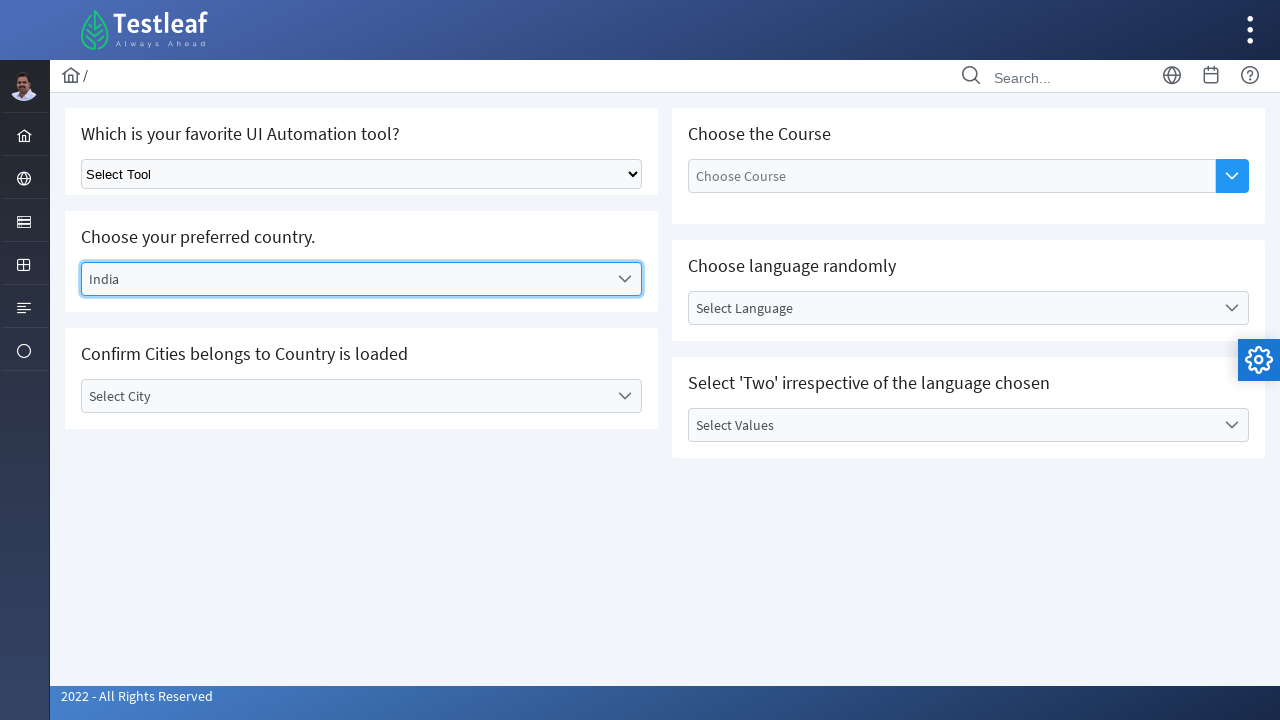

Clicked on country dropdown again to open it at (624, 279) on xpath=//*[@id='j_idt87:country']//div[starts-with(@class,'ui-selectonemenu-trigg
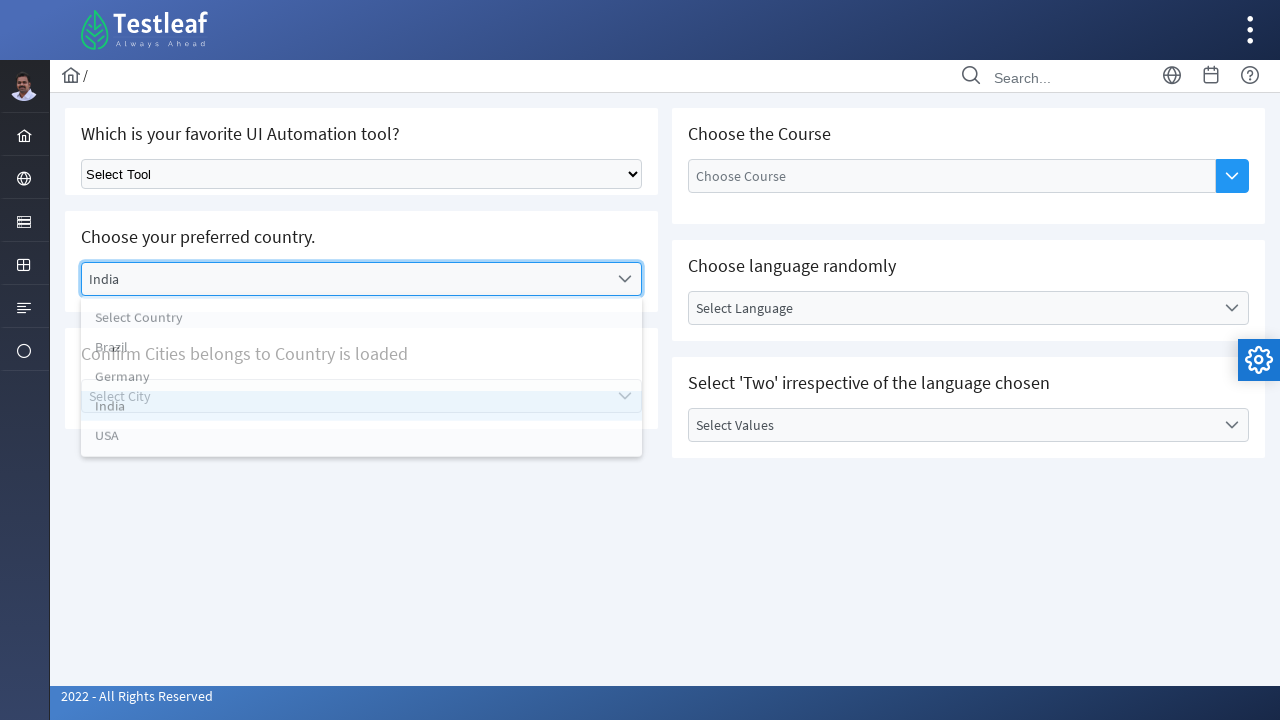

Last country item in dropdown became visible
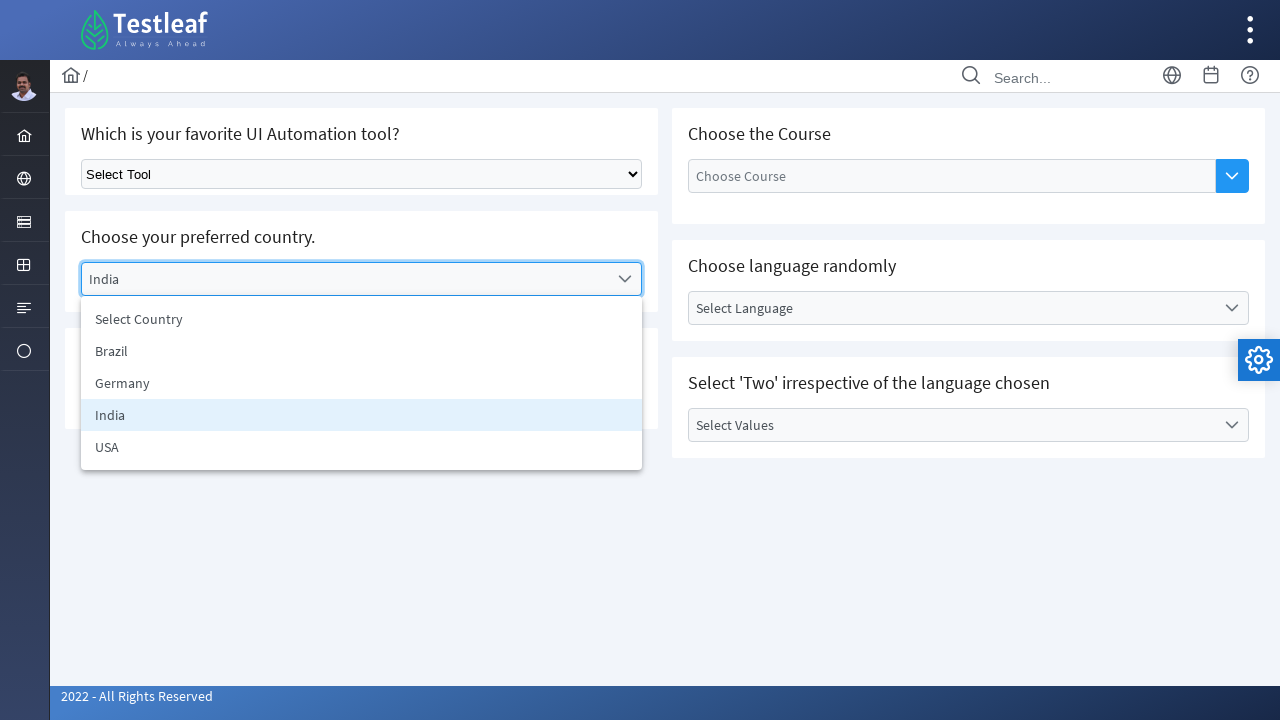

Selected 'USA' from dropdown using element iteration approach
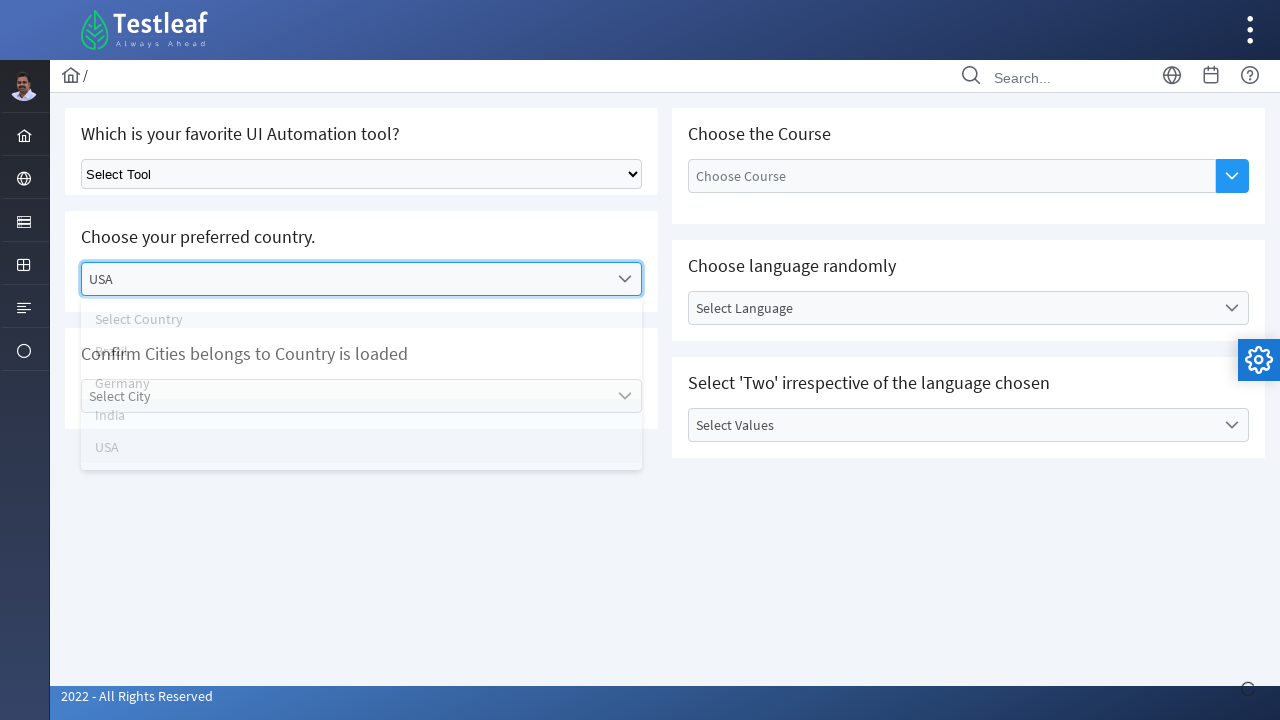

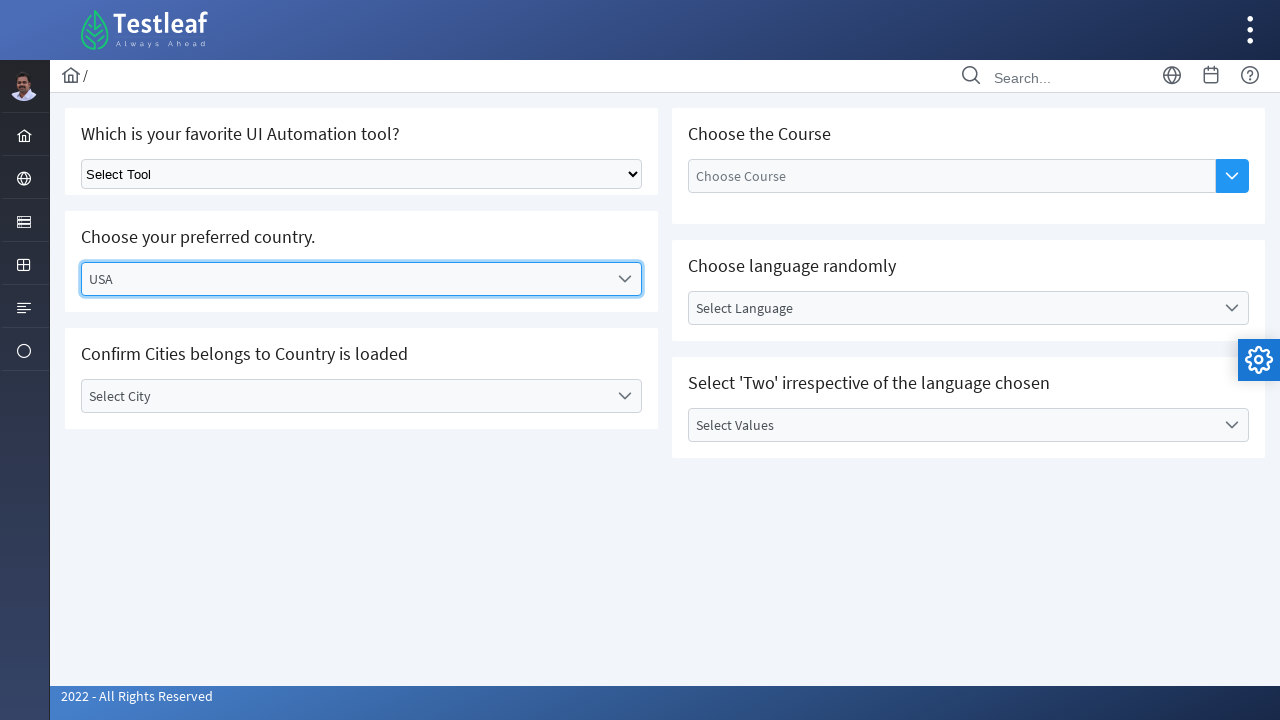